Tests dropdown and checkbox interactions on a travel booking form, including selecting checkboxes, incrementing passenger count, and toggling trip type options

Starting URL: https://rahulshettyacademy.com/dropdownsPractise/

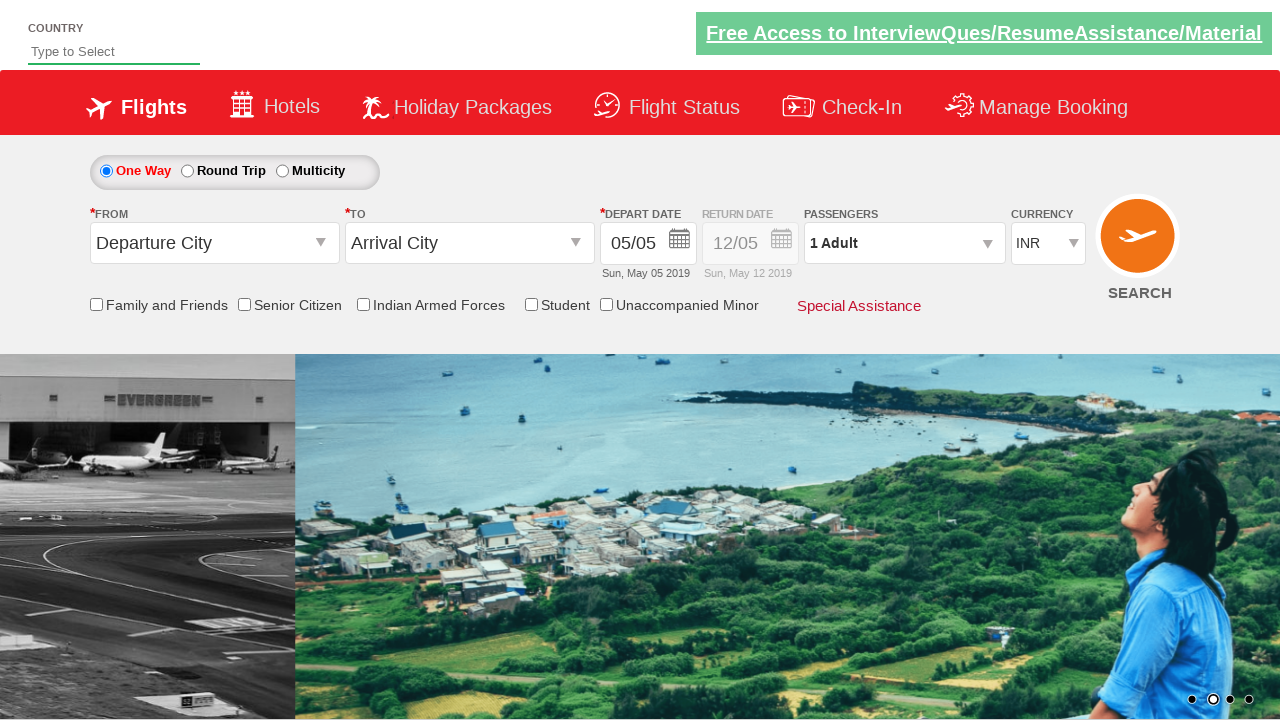

Verified that friends and family checkbox is initially unchecked
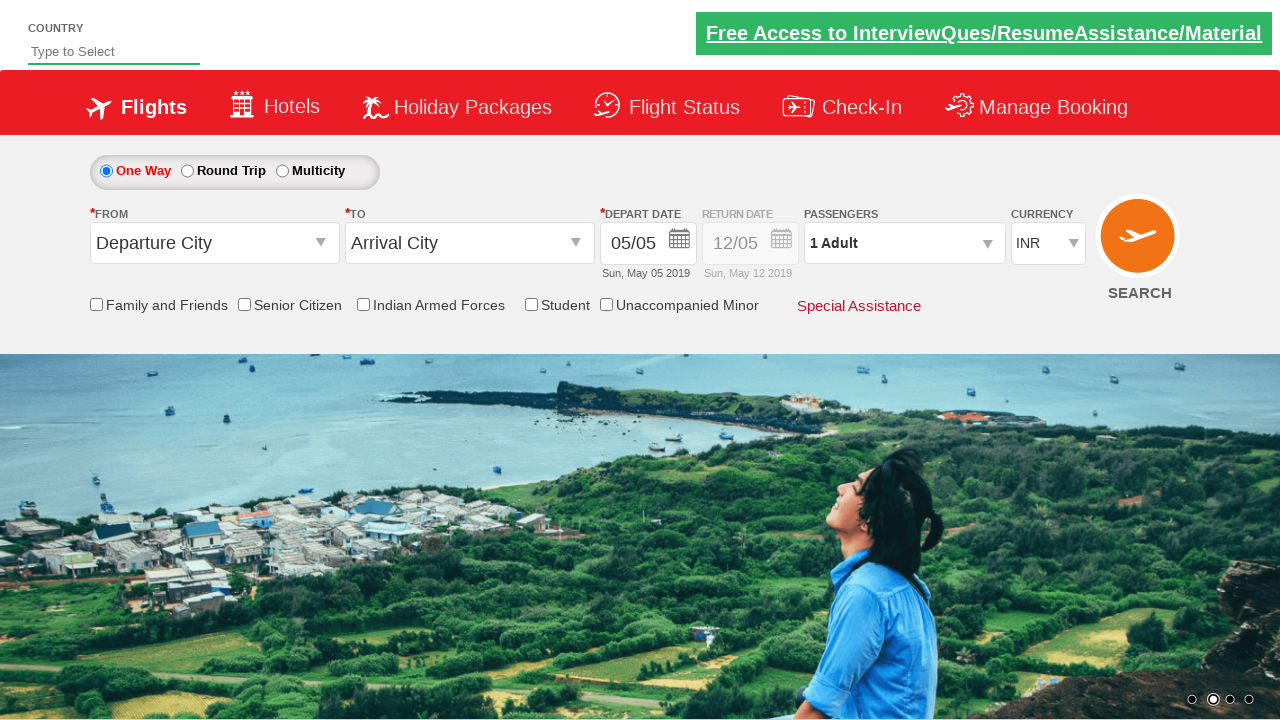

Clicked friends and family checkbox to select it at (96, 304) on input[id*='friendsandfamily']
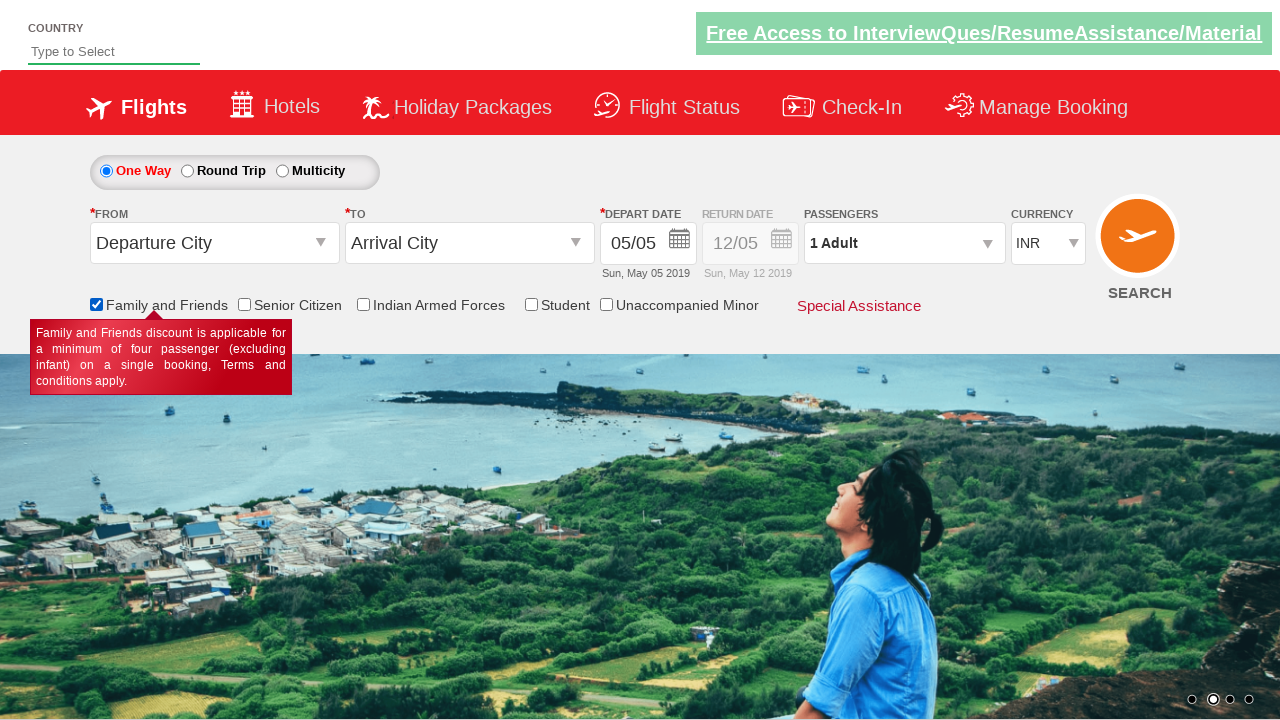

Verified that friends and family checkbox is now checked
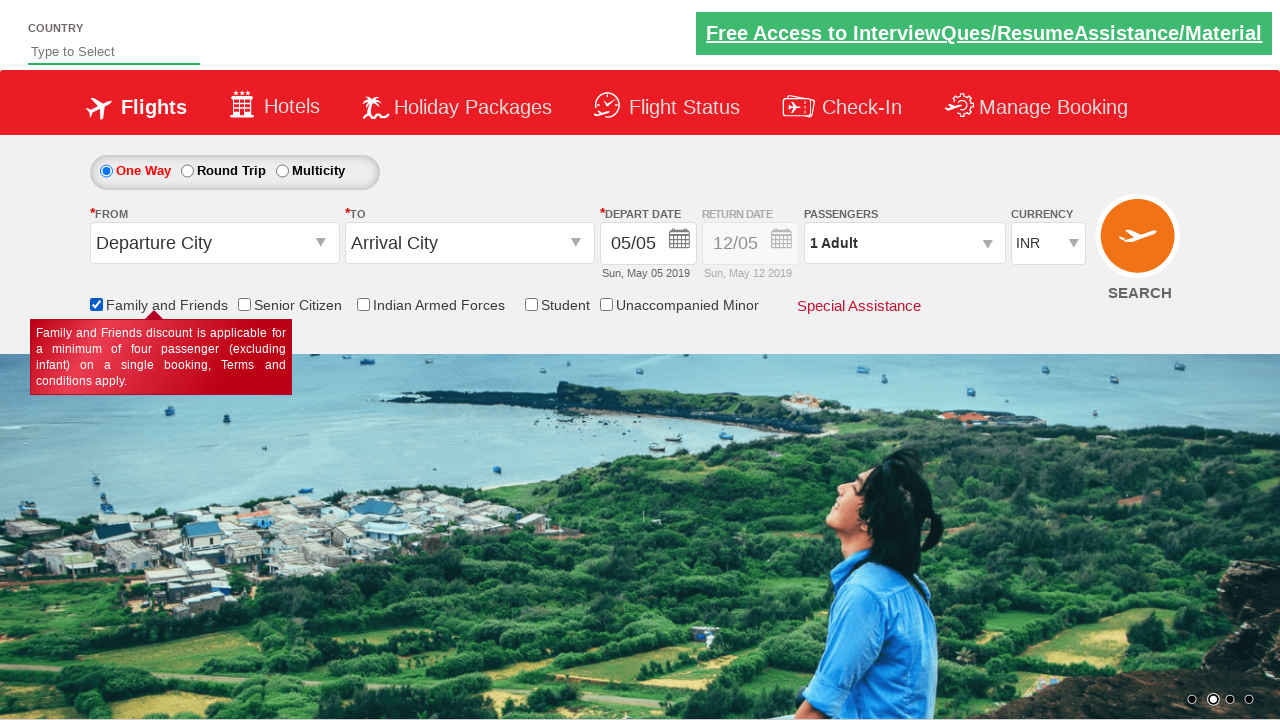

Counted total checkboxes on page: 6
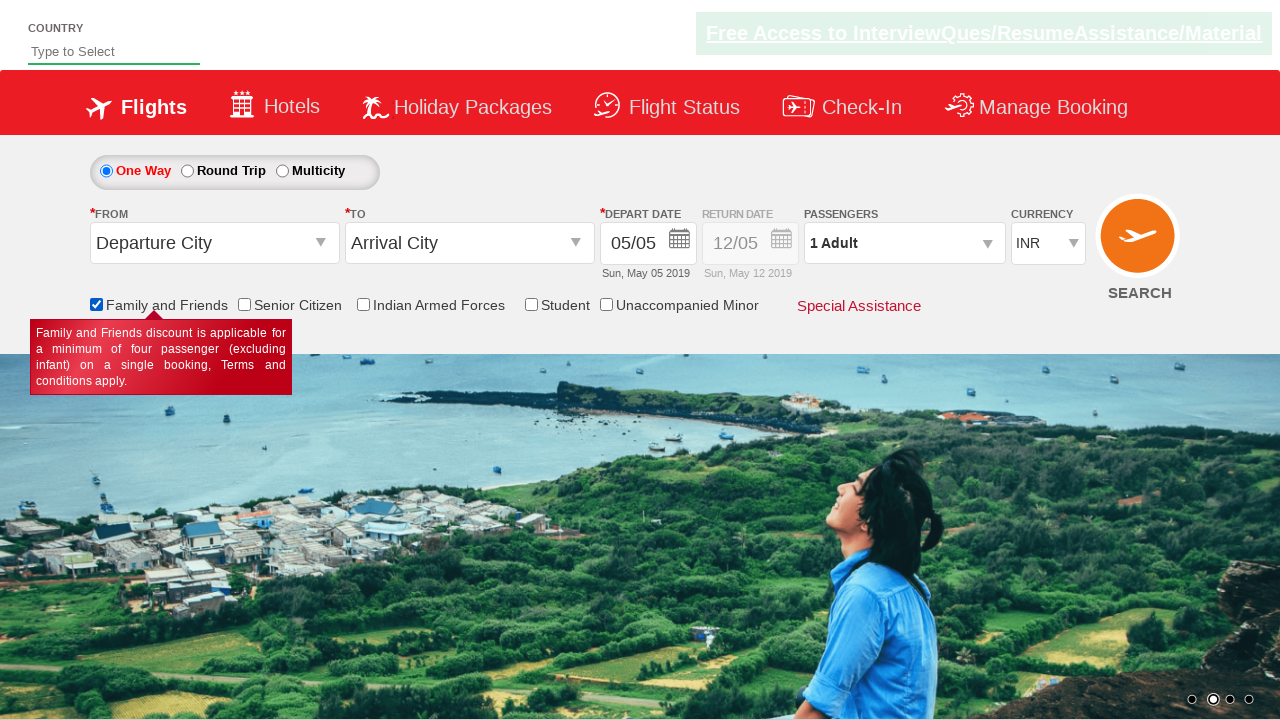

Clicked on passenger selection dropdown to open it at (904, 243) on #divpaxinfo
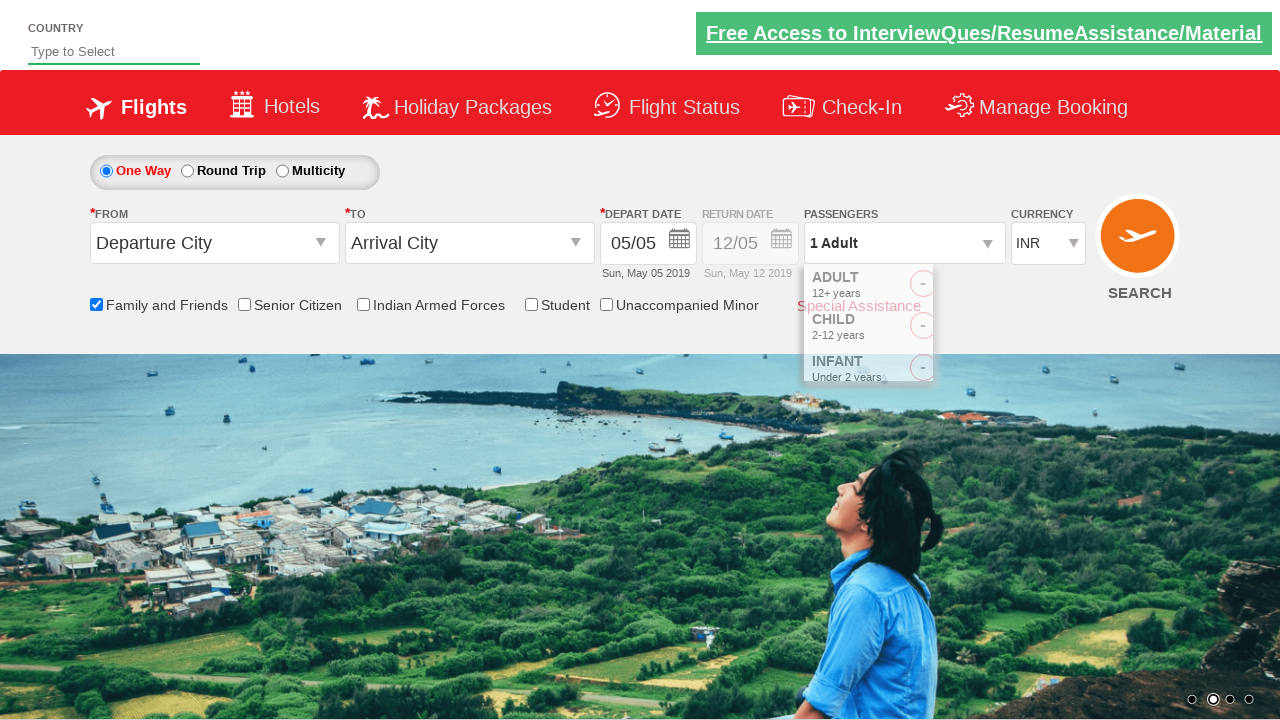

Waited 2000ms for passenger dropdown to fully load
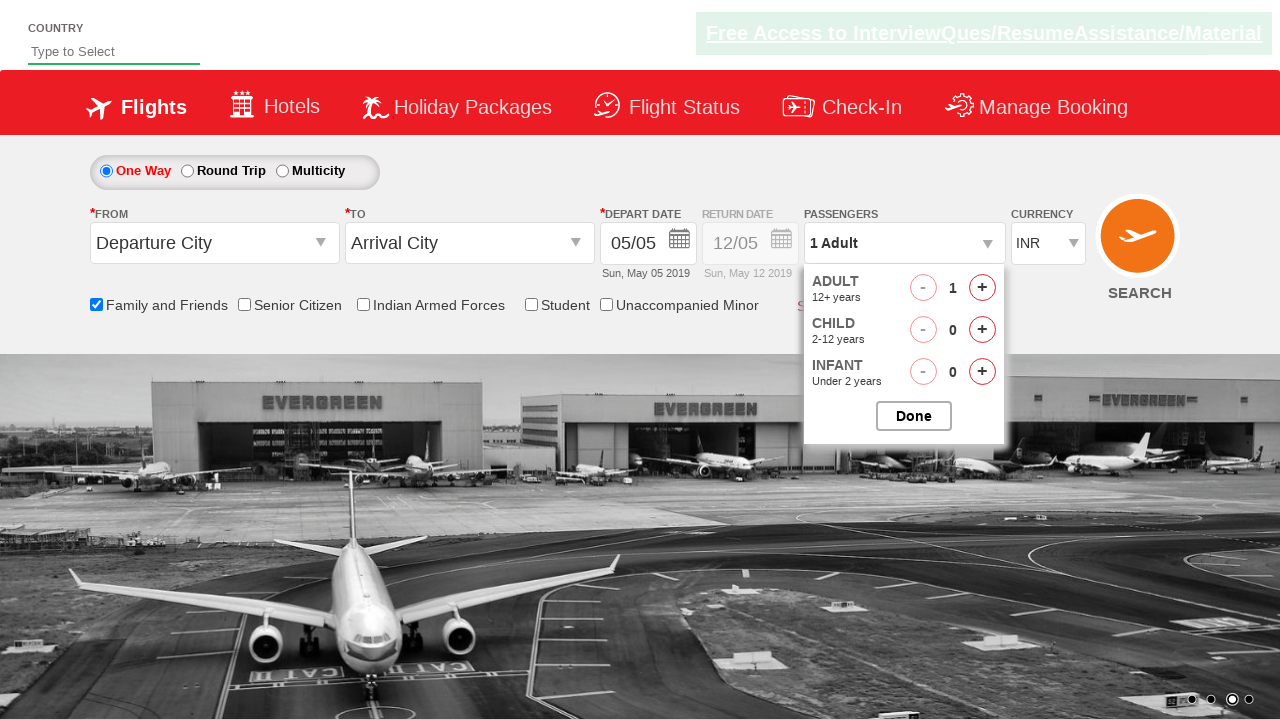

Incremented adult passenger count (iteration 1/4) at (982, 288) on #hrefIncAdt
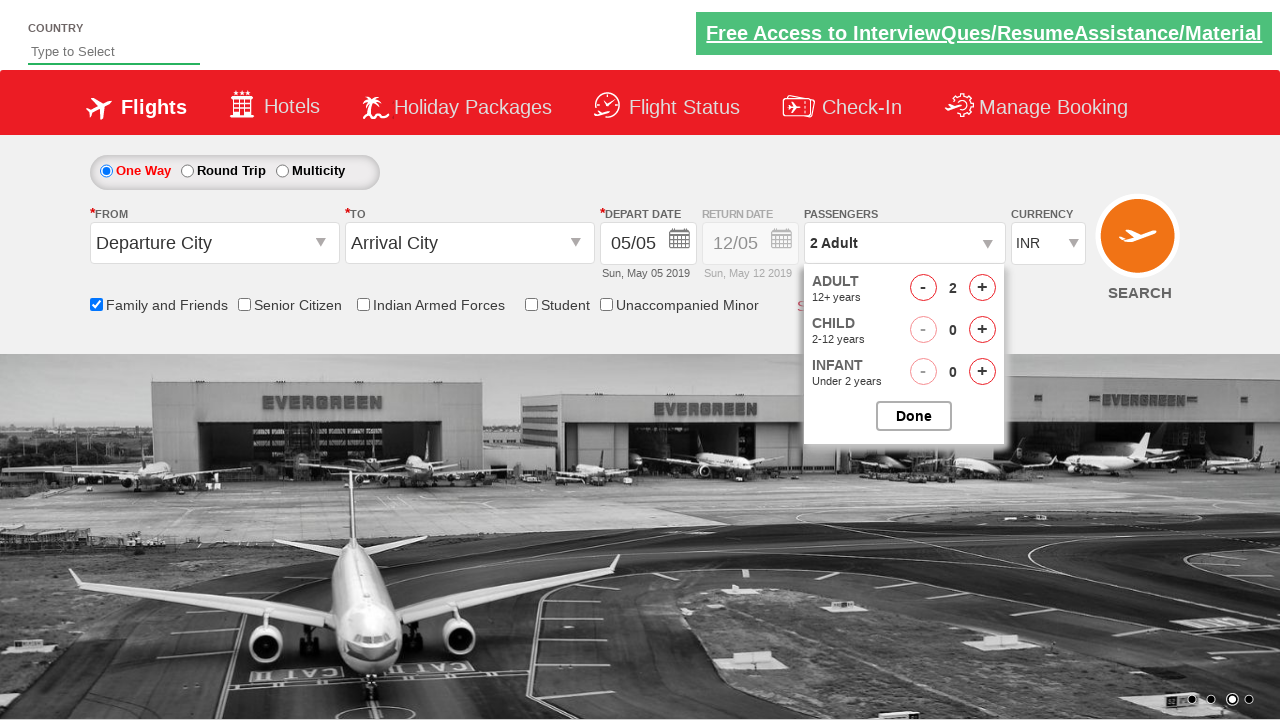

Incremented adult passenger count (iteration 2/4) at (982, 288) on #hrefIncAdt
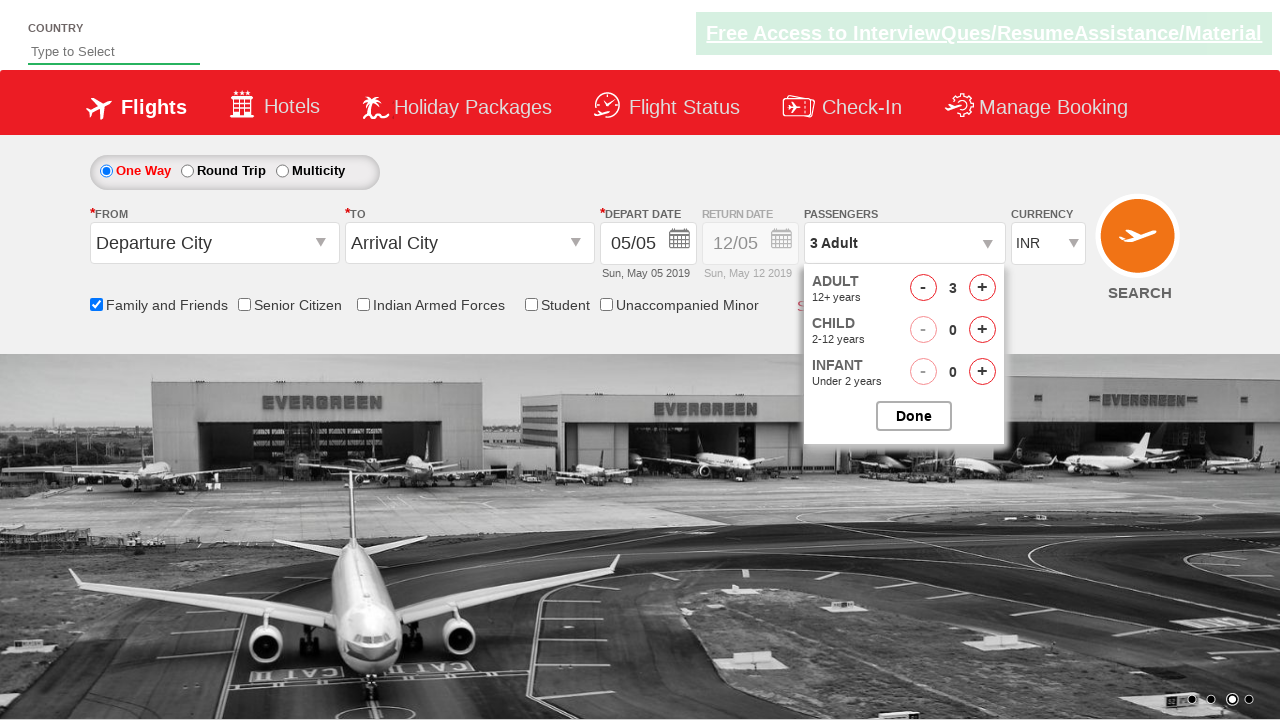

Incremented adult passenger count (iteration 3/4) at (982, 288) on #hrefIncAdt
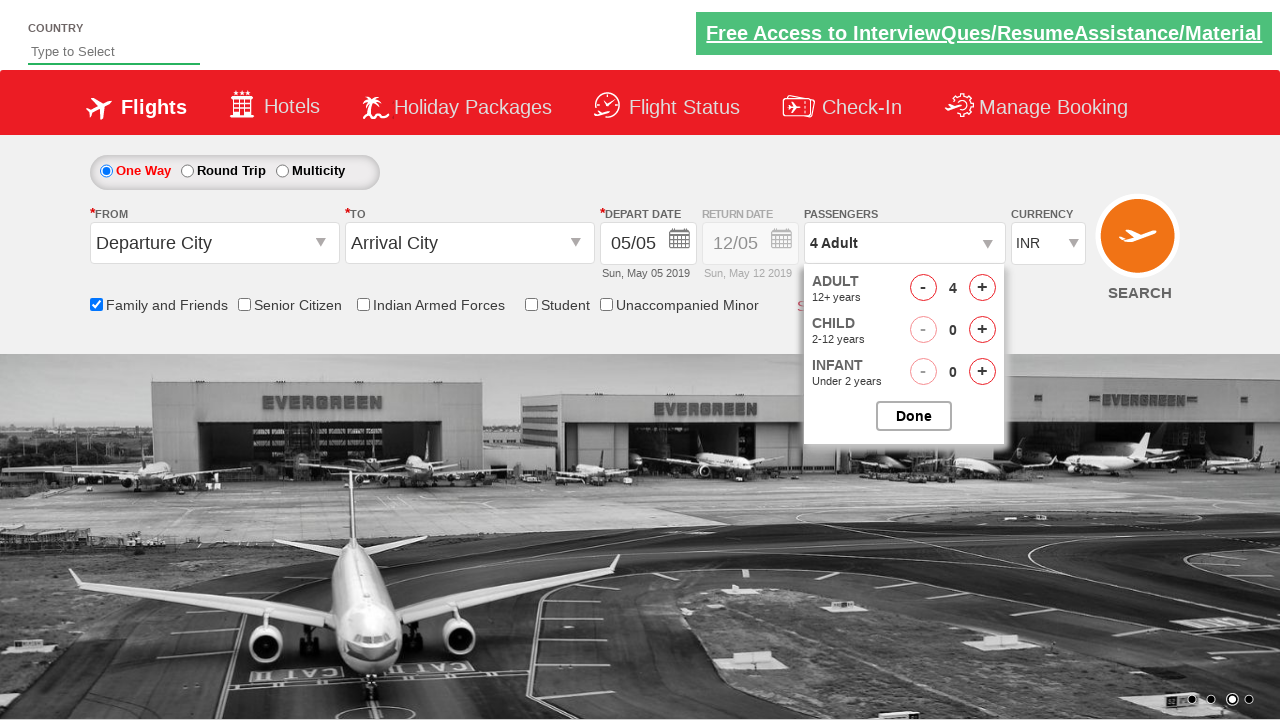

Incremented adult passenger count (iteration 4/4) at (982, 288) on #hrefIncAdt
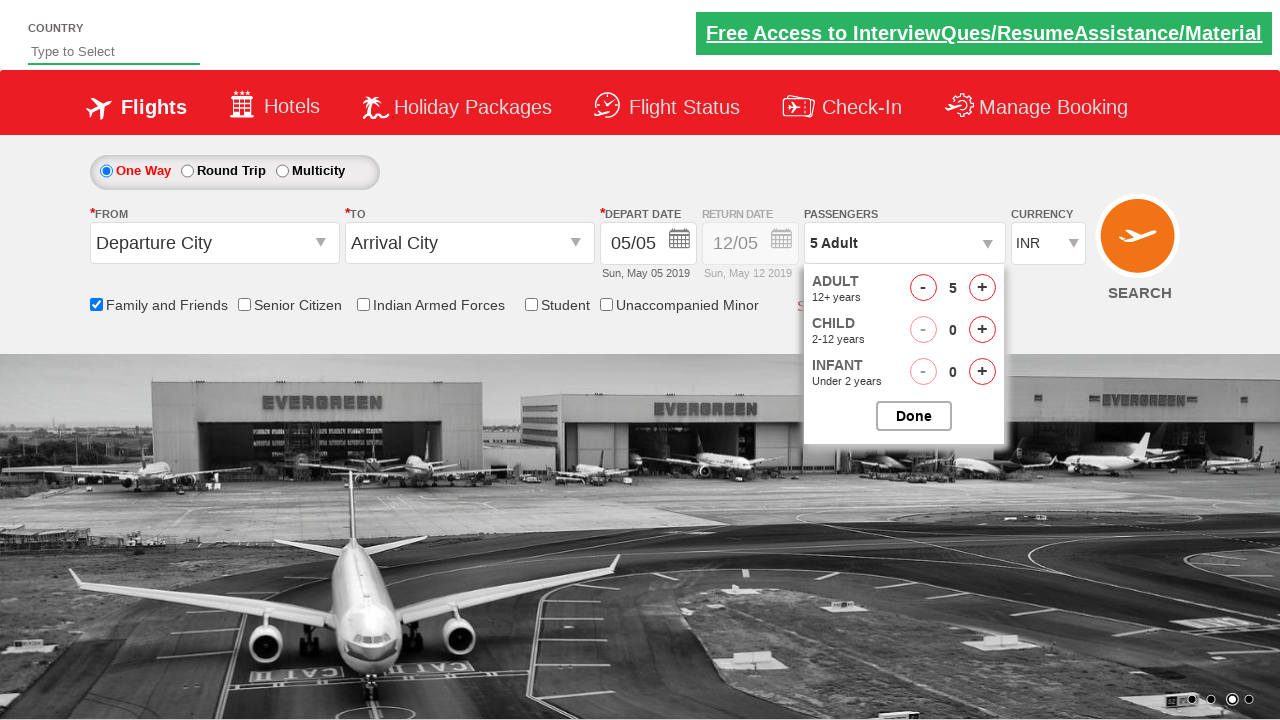

Clicked button to close passenger selection dropdown at (914, 416) on #btnclosepaxoption
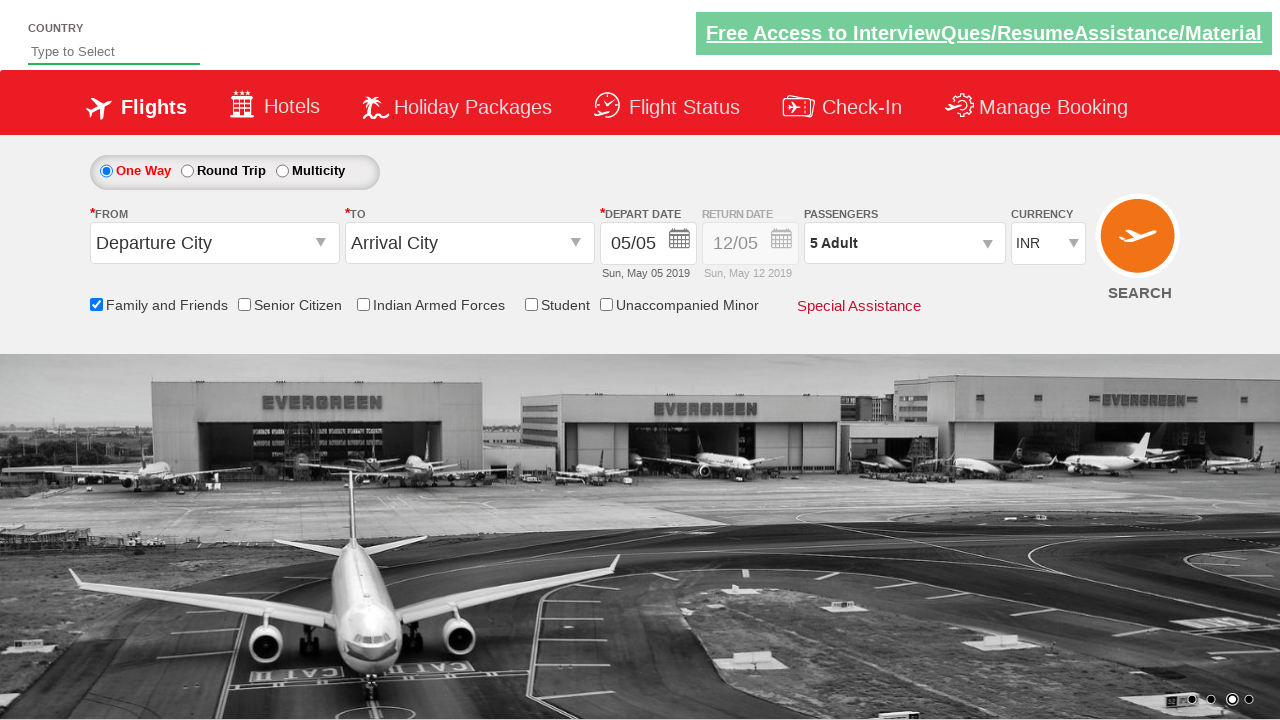

Retrieved passenger info text: 5 Adult
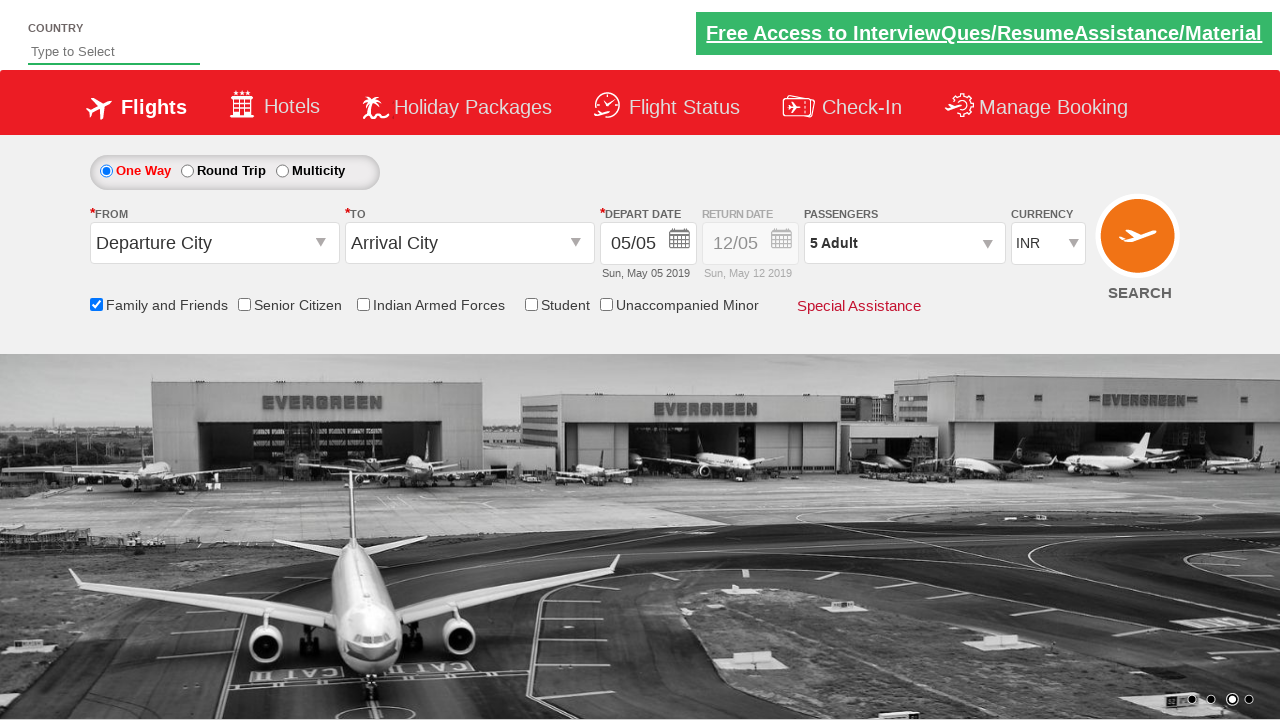

Clicked on passenger selection dropdown to open it again at (904, 243) on #divpaxinfo
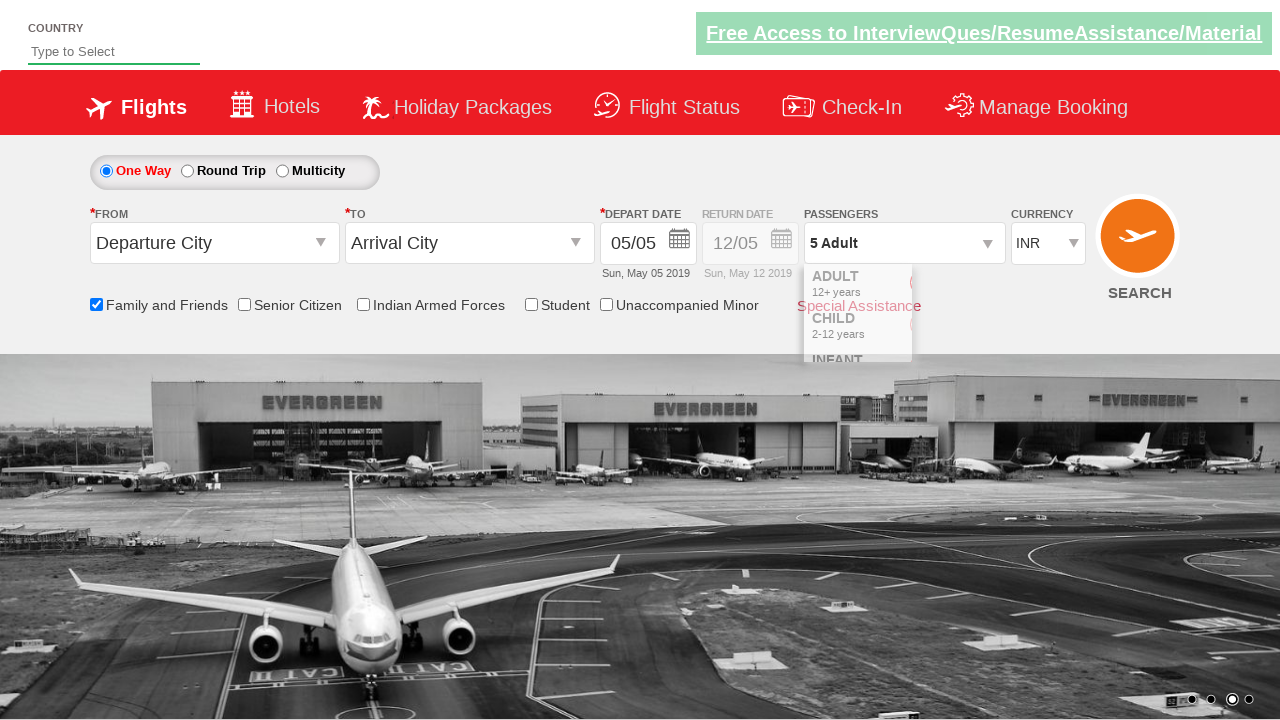

Selected round trip option from trip type radio buttons at (187, 171) on #ctl00_mainContent_rbtnl_Trip_1
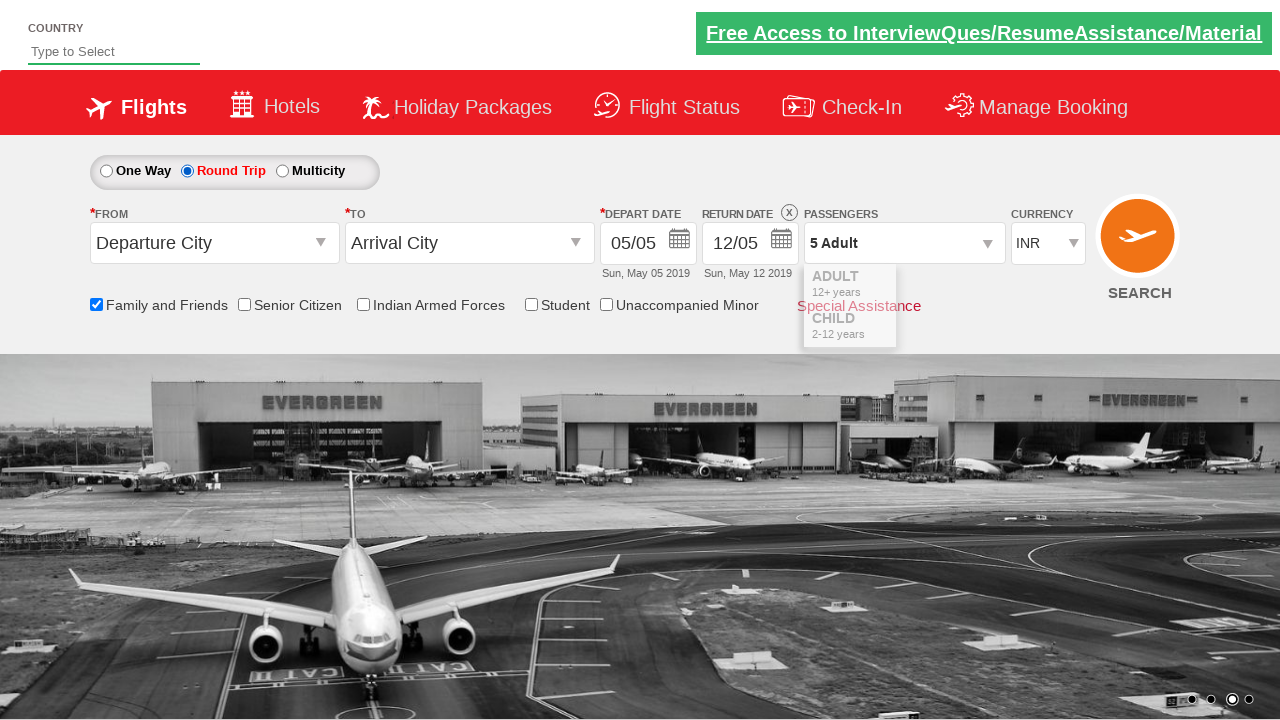

Retrieved style attribute of return date field: display: block; opacity: 1;
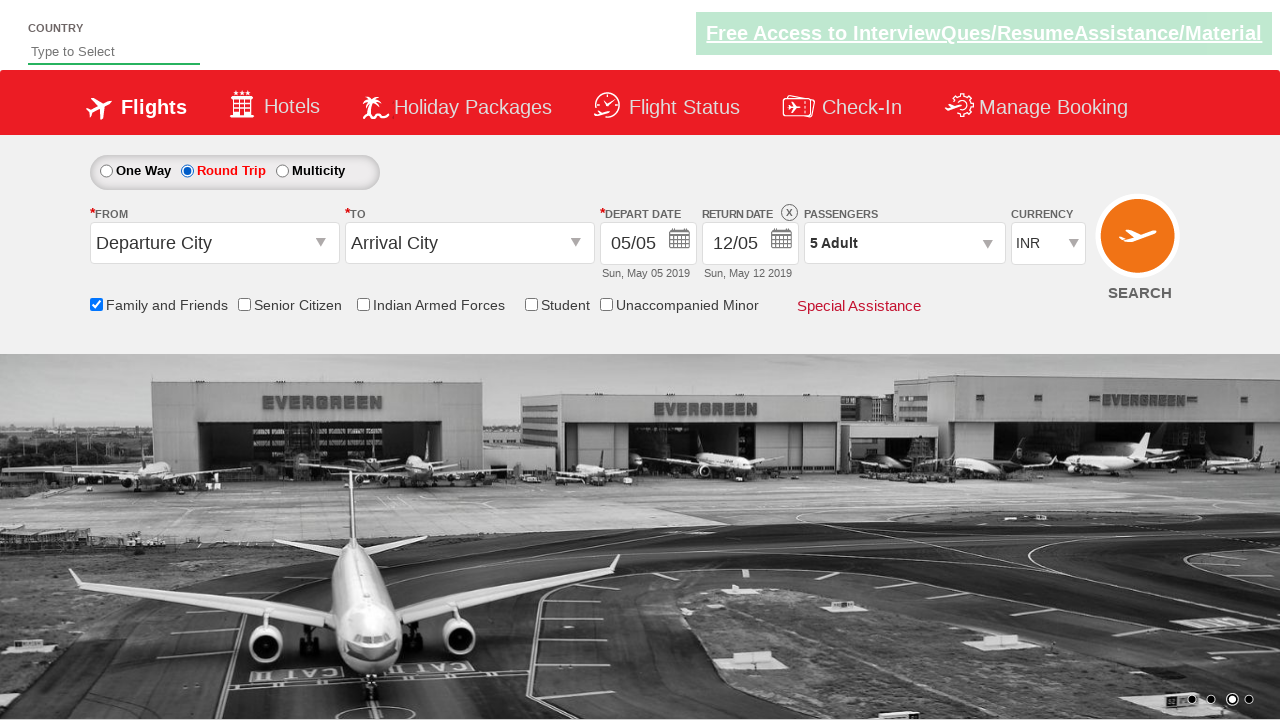

Confirmed return date field is enabled (style contains '1')
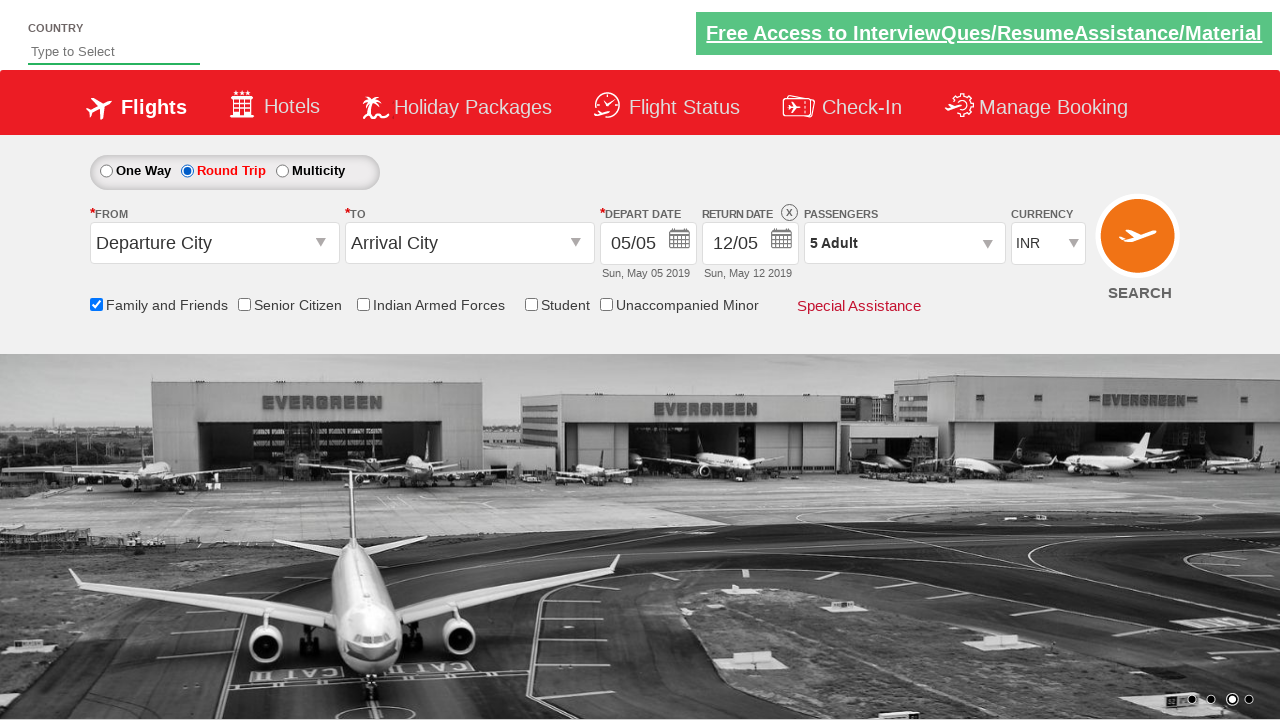

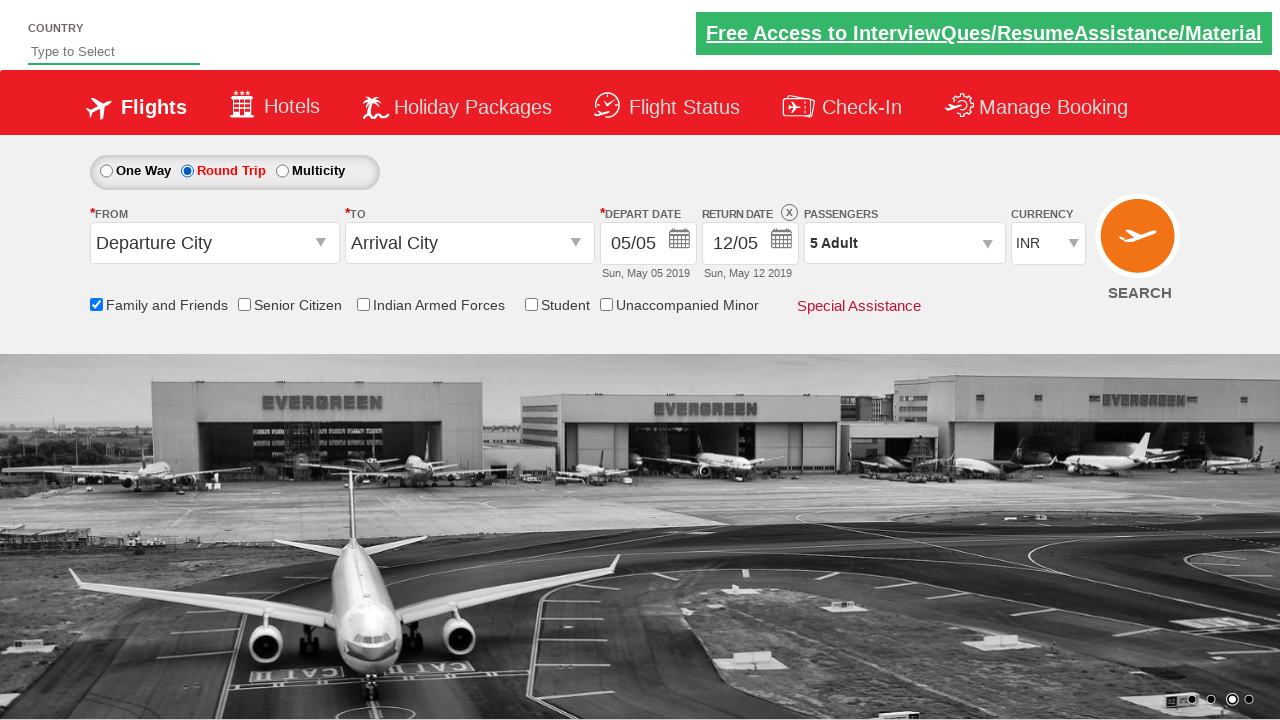